Tests that todo data persists after page reload

Starting URL: https://demo.playwright.dev/todomvc

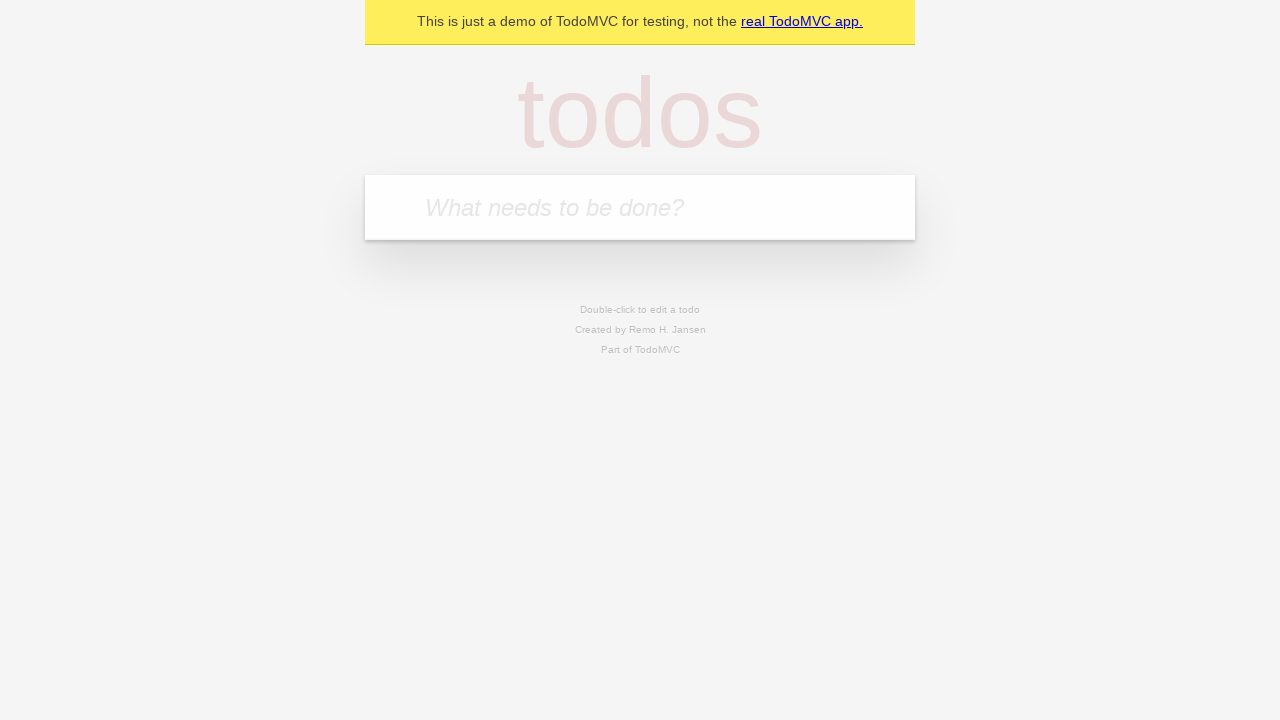

Filled todo input with 'buy some cheese' on internal:attr=[placeholder="What needs to be done?"i]
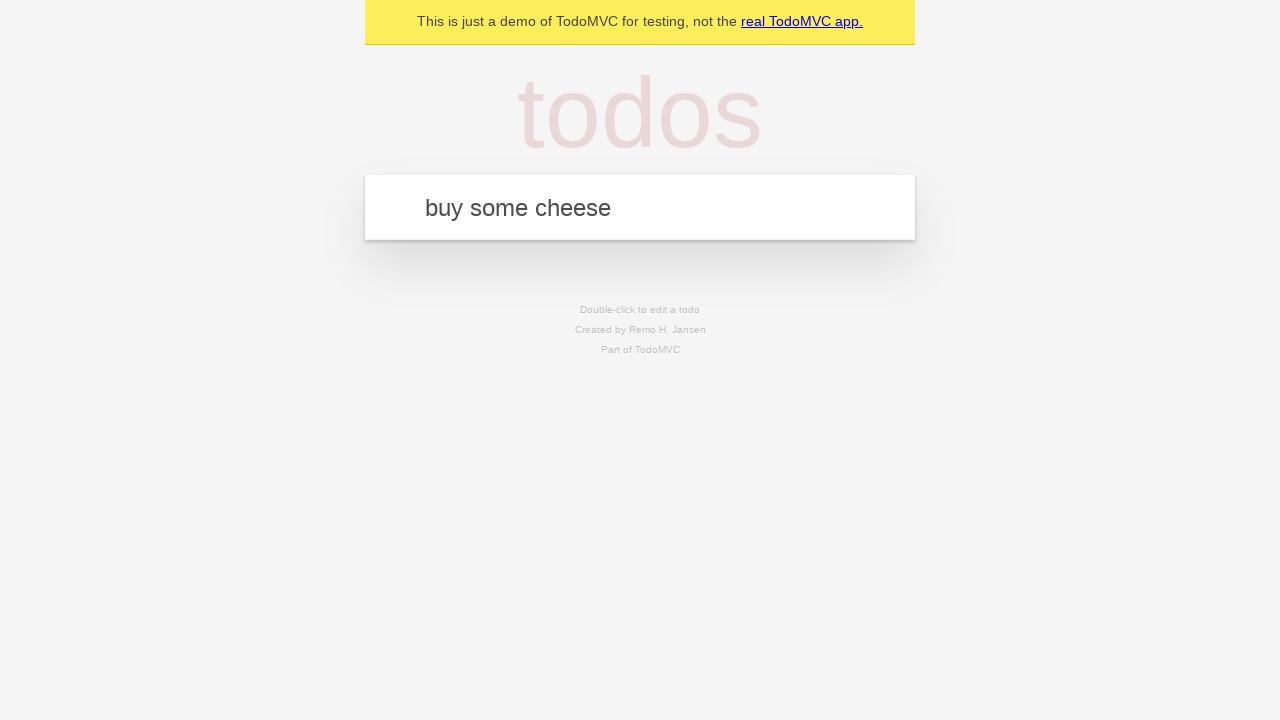

Pressed Enter to create first todo on internal:attr=[placeholder="What needs to be done?"i]
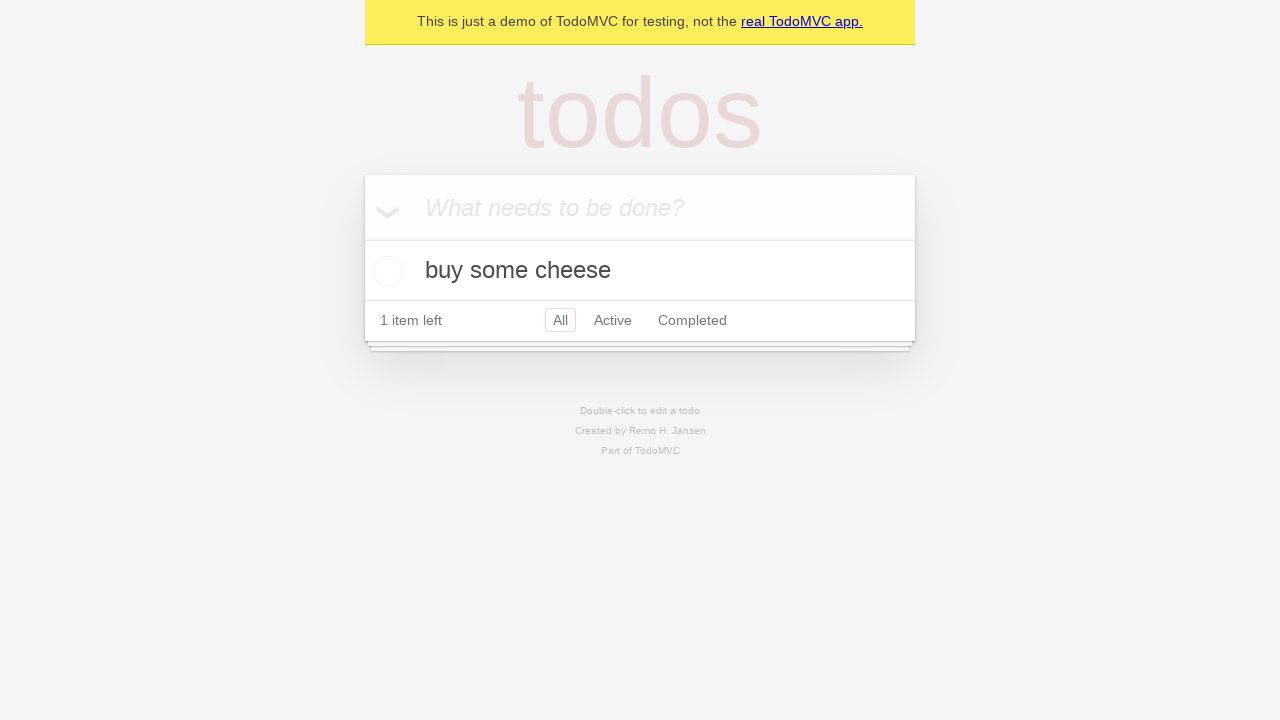

Filled todo input with 'feed the cat' on internal:attr=[placeholder="What needs to be done?"i]
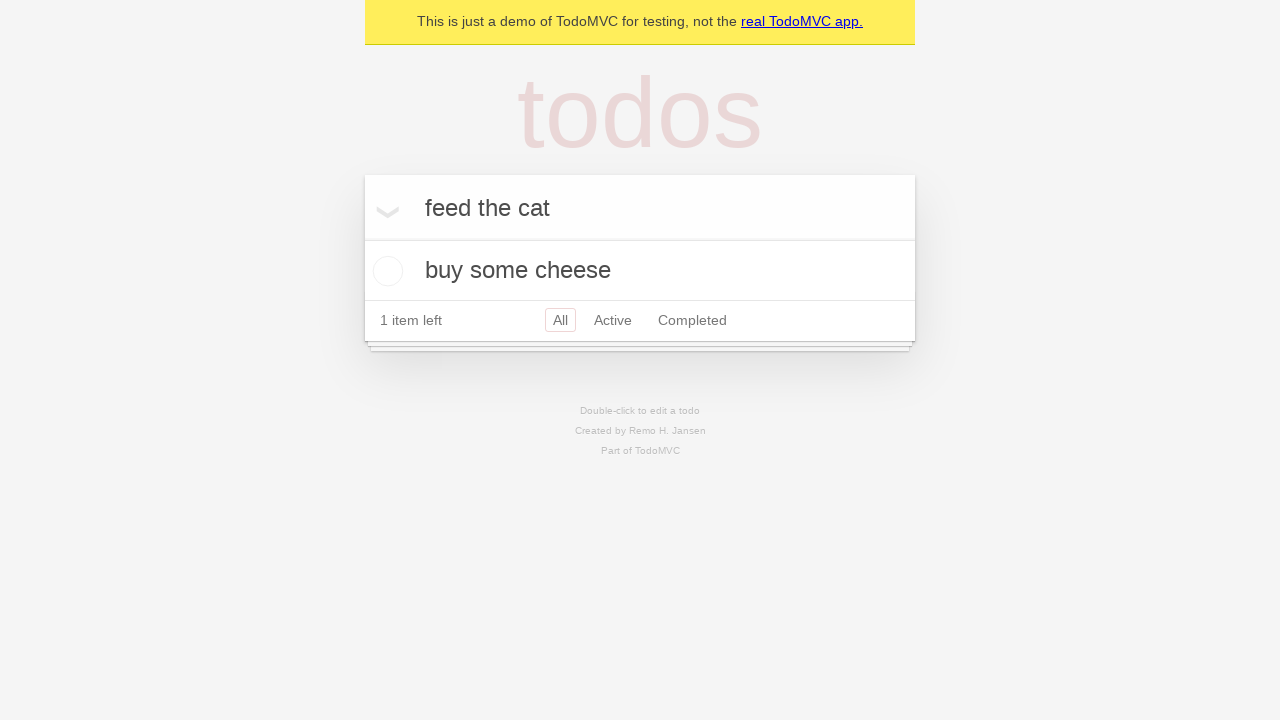

Pressed Enter to create second todo on internal:attr=[placeholder="What needs to be done?"i]
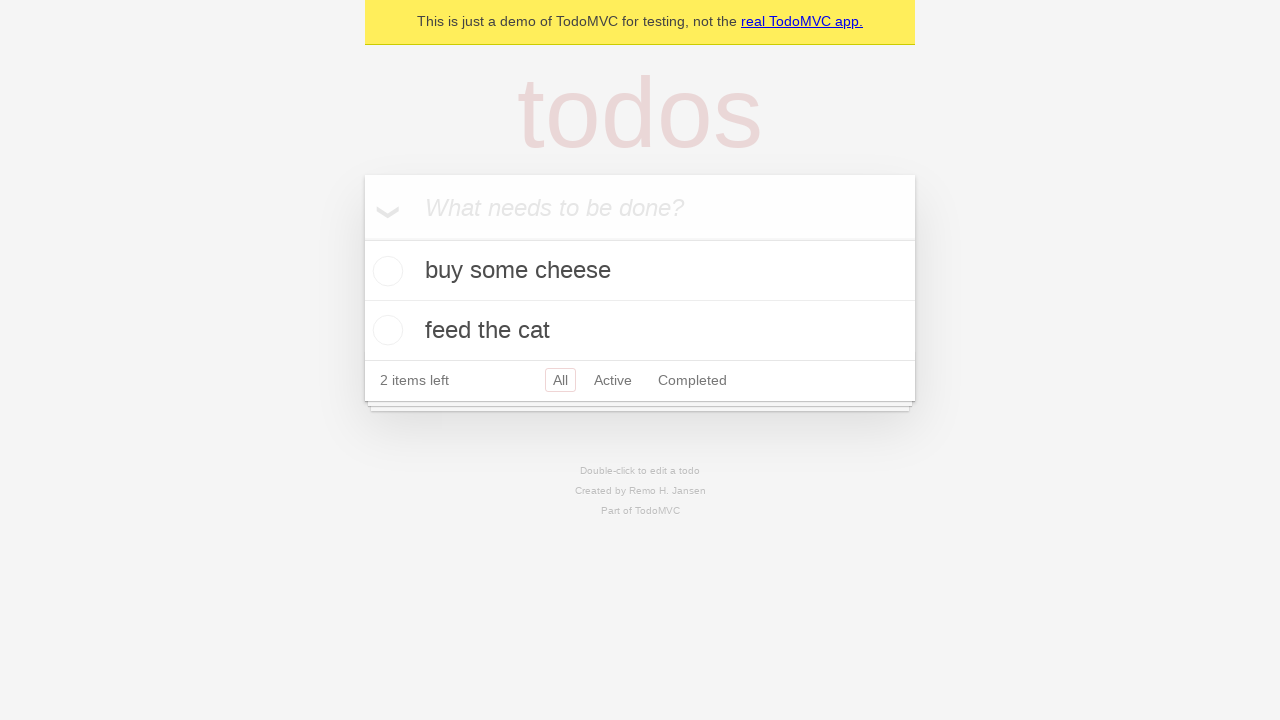

Checked the first todo item as complete at (385, 271) on internal:testid=[data-testid="todo-item"s] >> nth=0 >> internal:role=checkbox
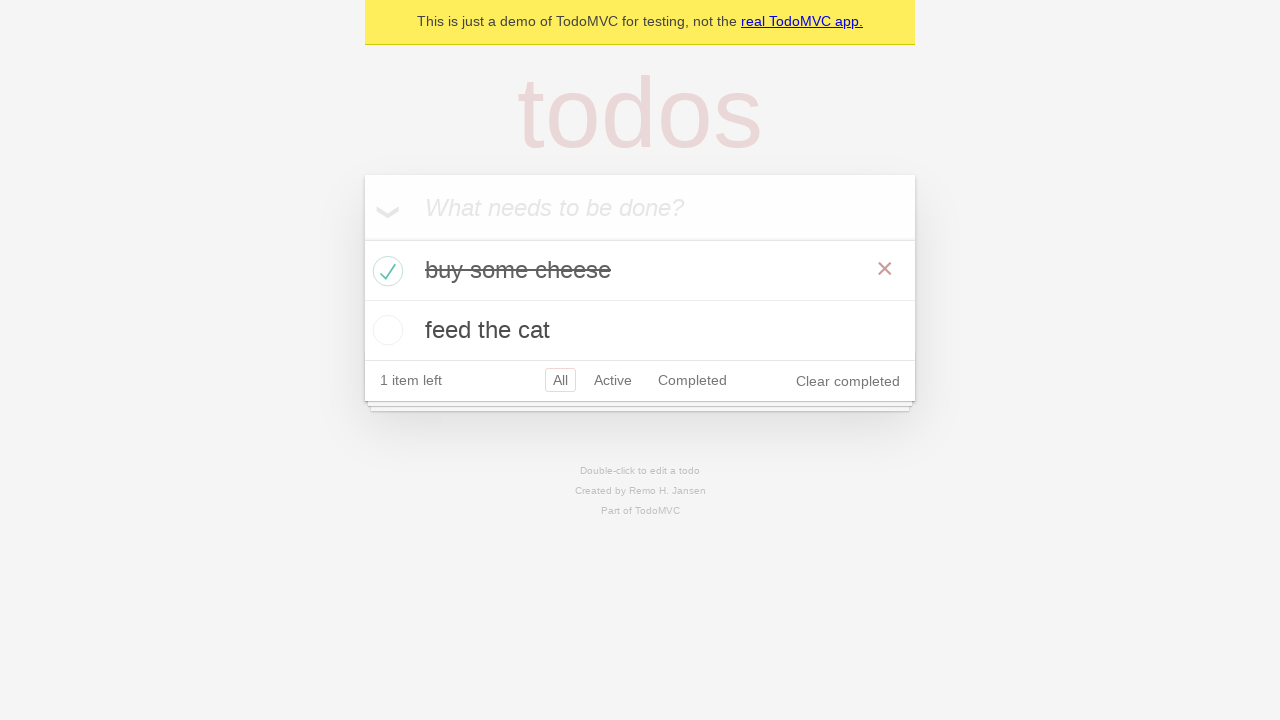

Reloaded the page to test data persistence
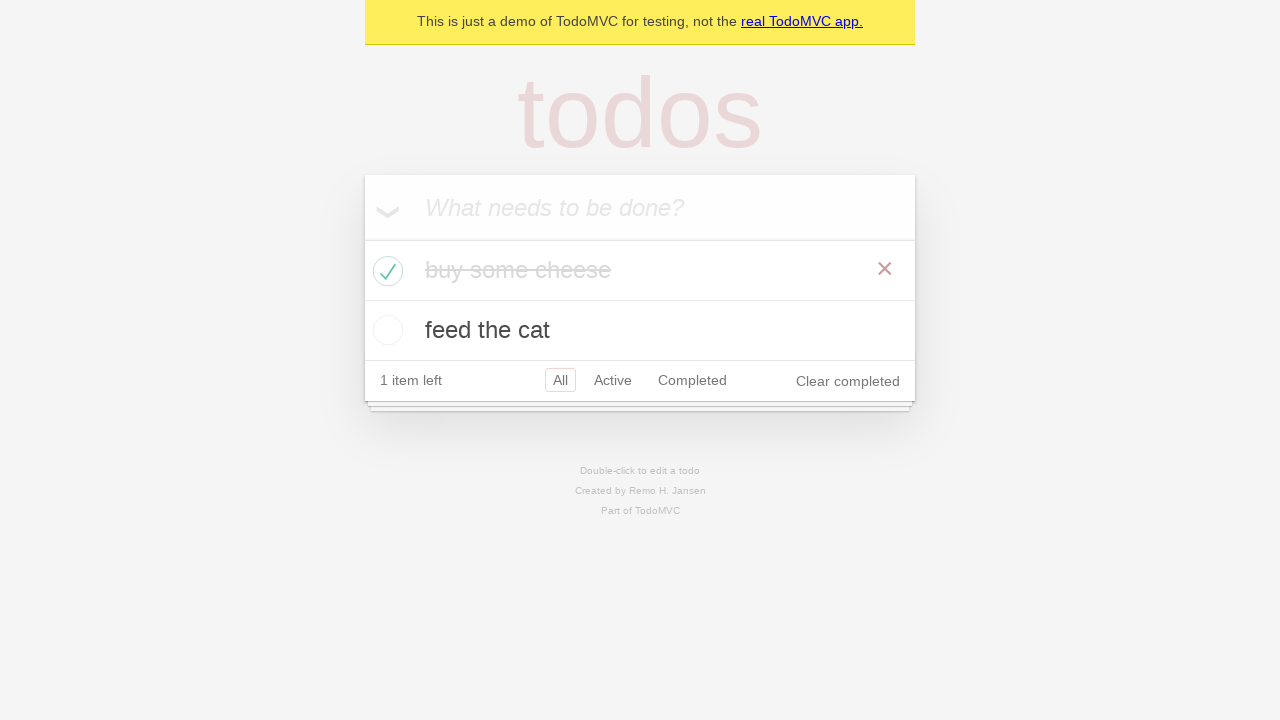

Todo items loaded after page reload
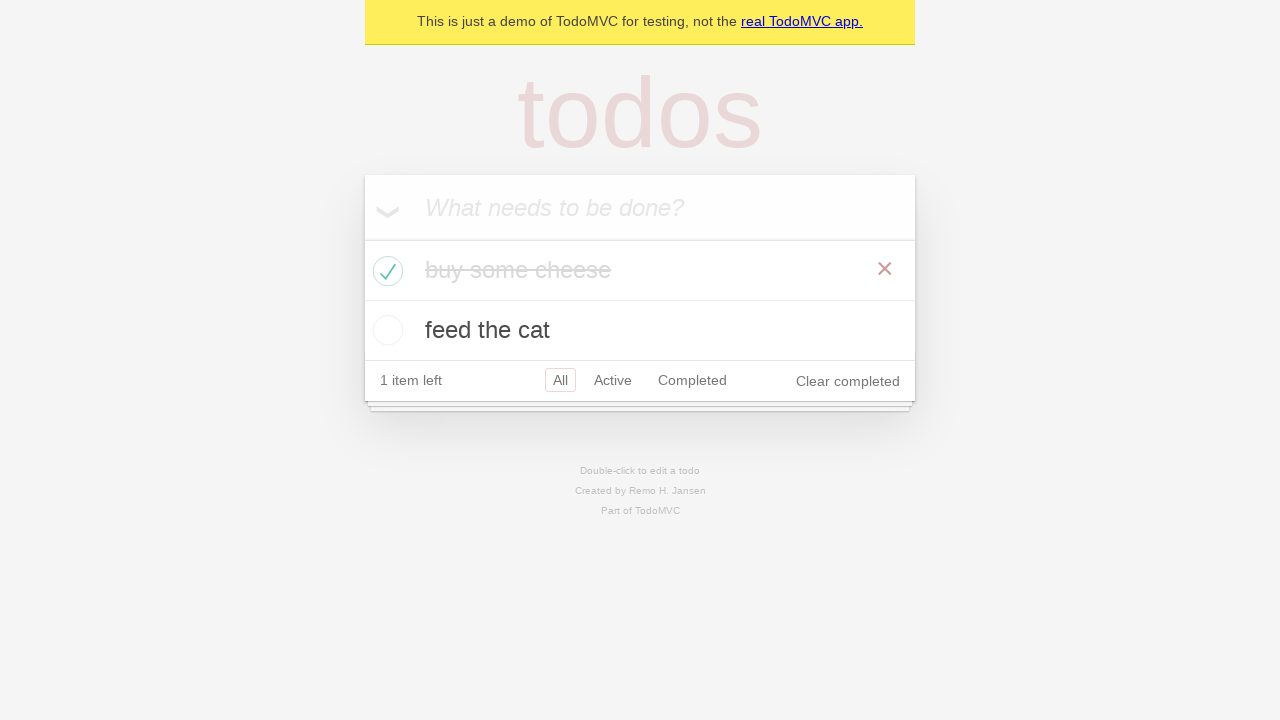

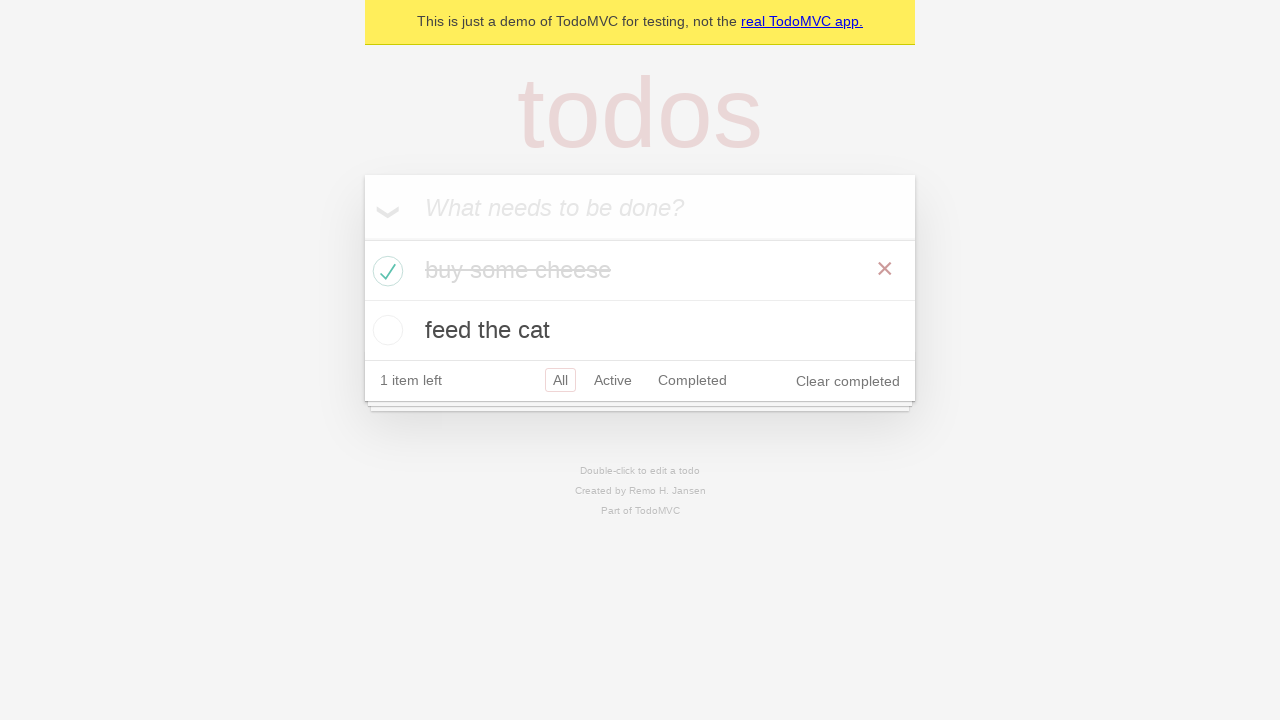